Tests drag and drop functionality on jQueryUI demo page by dragging a draggable element onto a droppable target area

Starting URL: https://jqueryui.com/droppable/

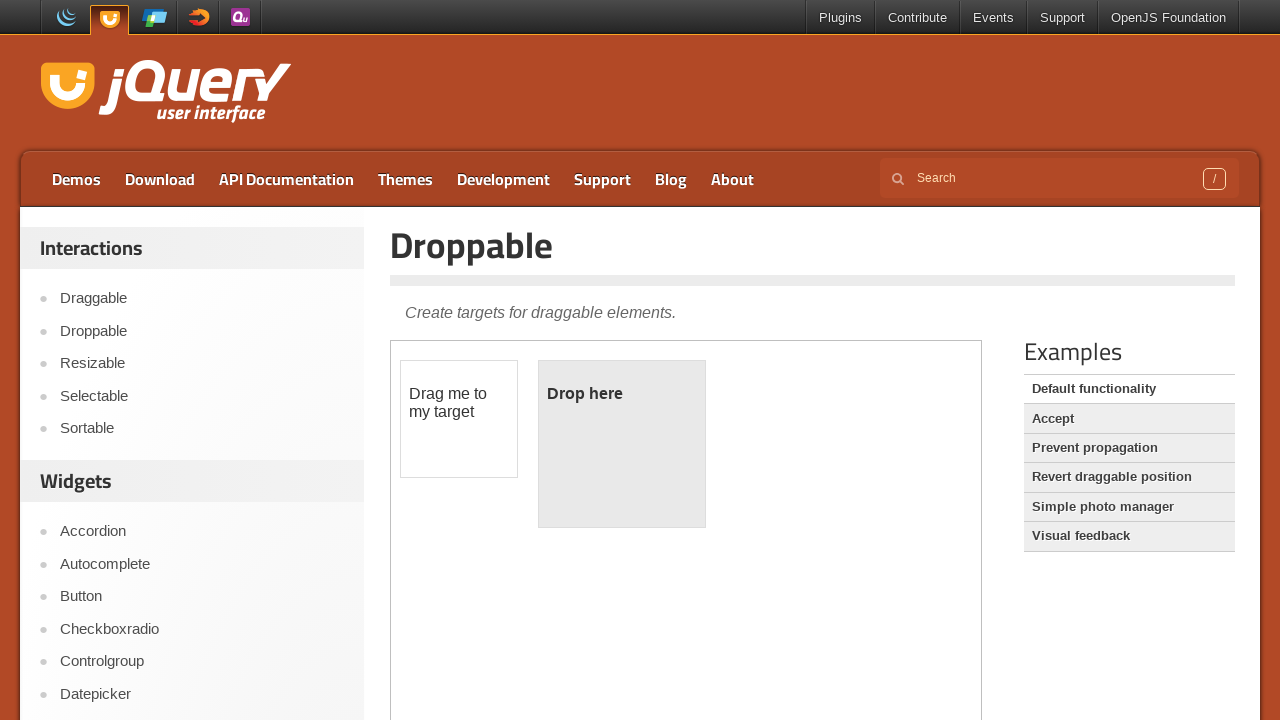

Located the iframe containing the drag and drop demo
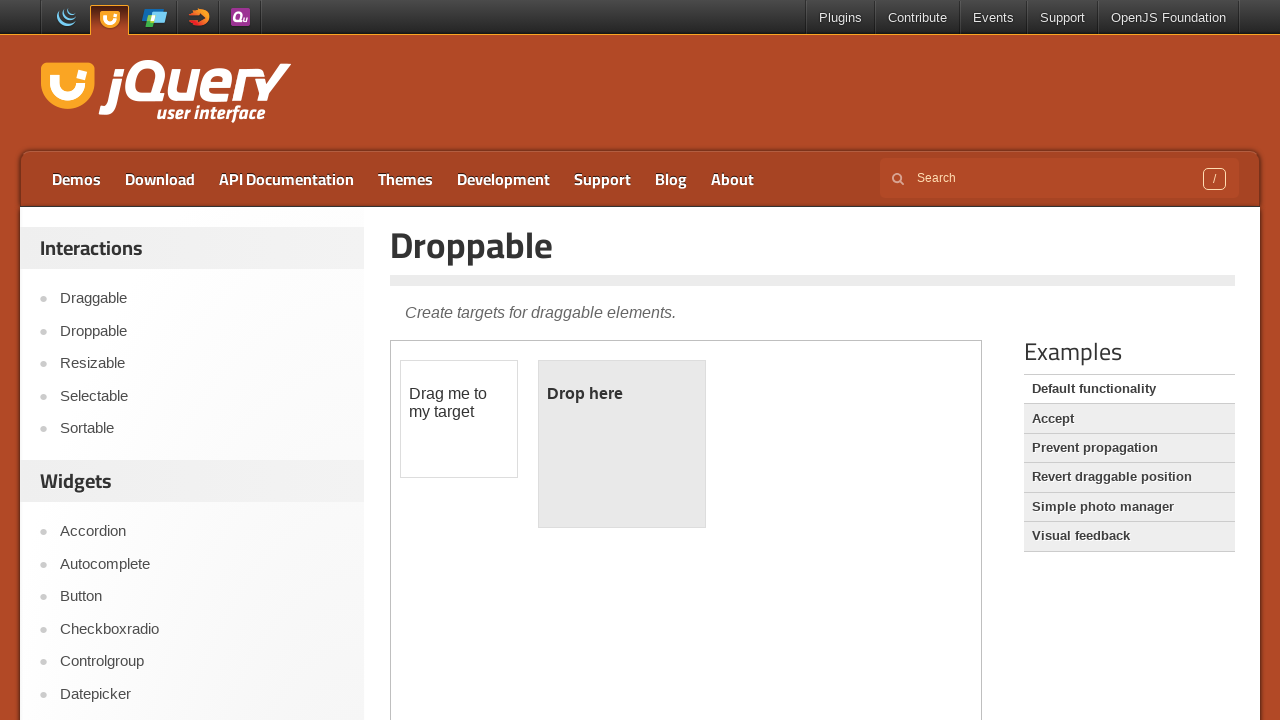

Located the draggable element with id 'draggable'
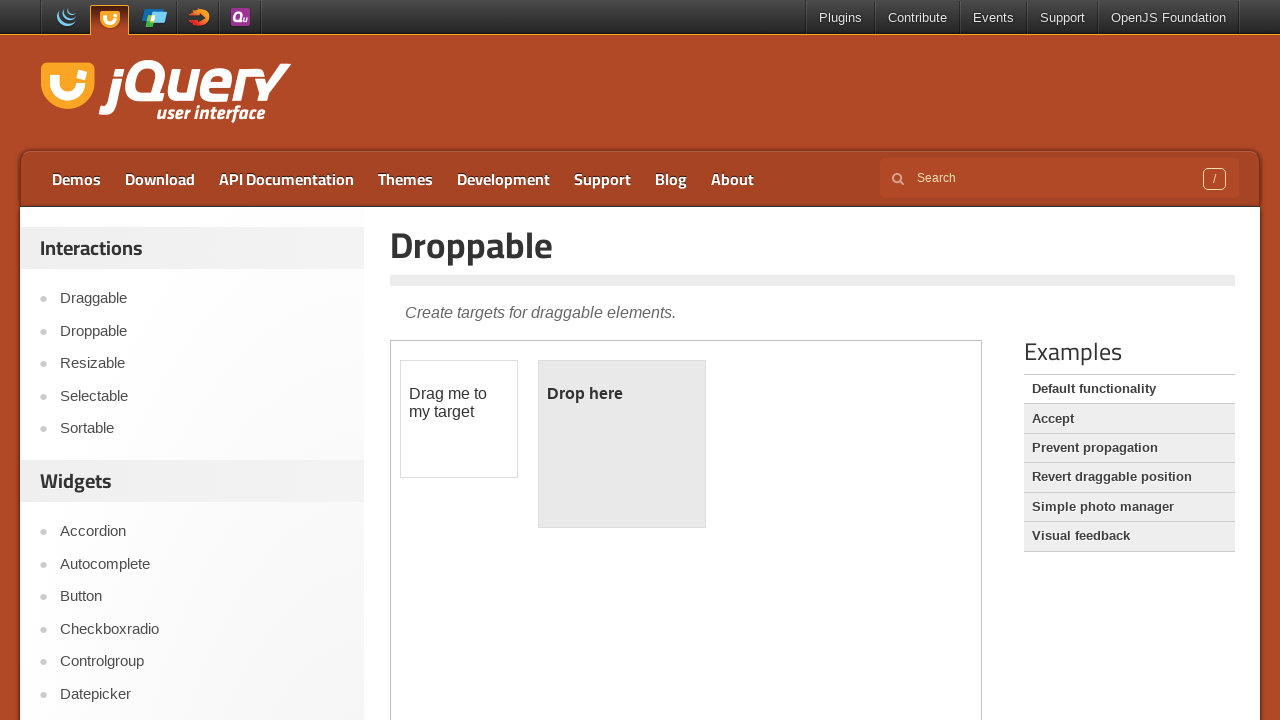

Located the droppable target element with id 'droppable'
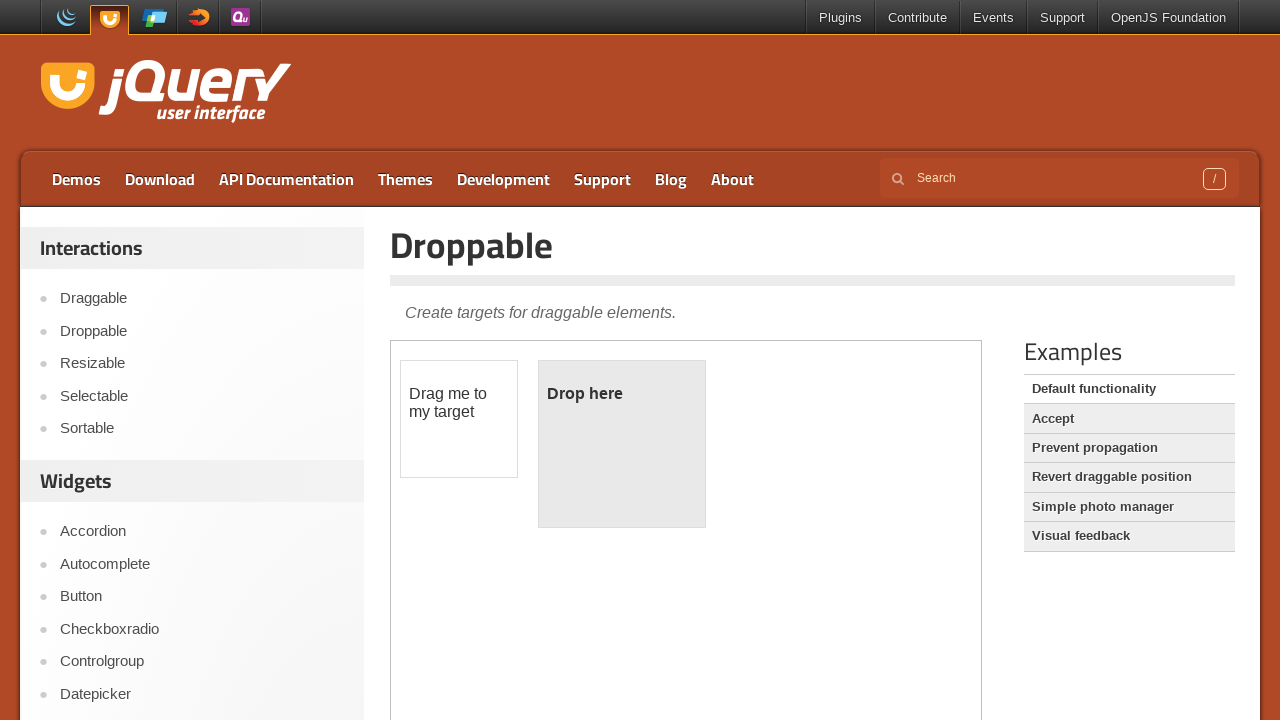

Dragged the draggable element onto the droppable target at (622, 444)
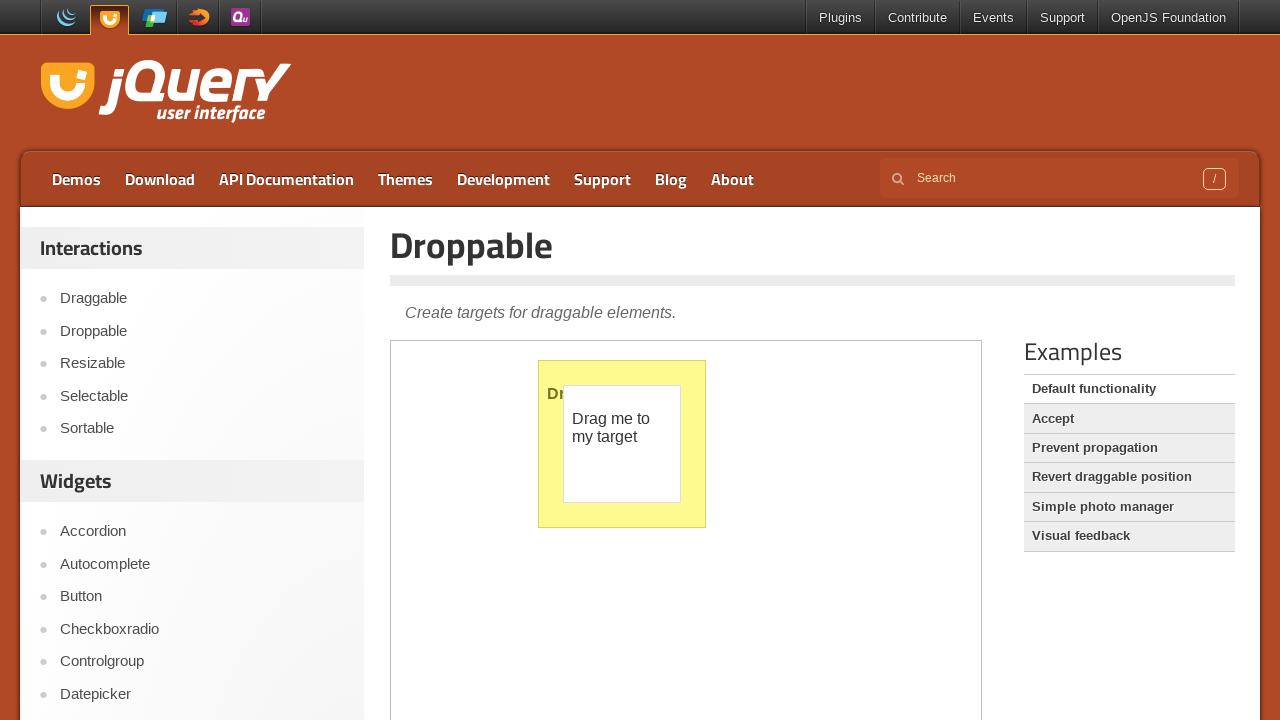

Waited 1 second for drag and drop animation to complete
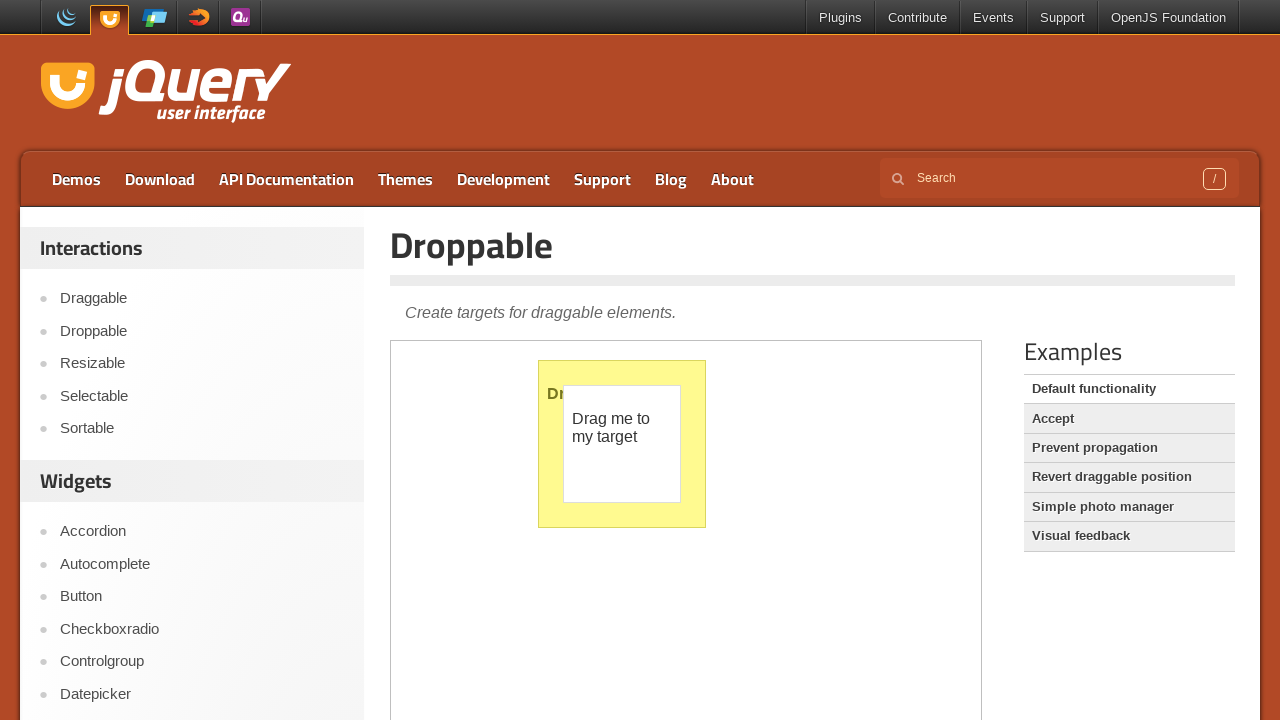

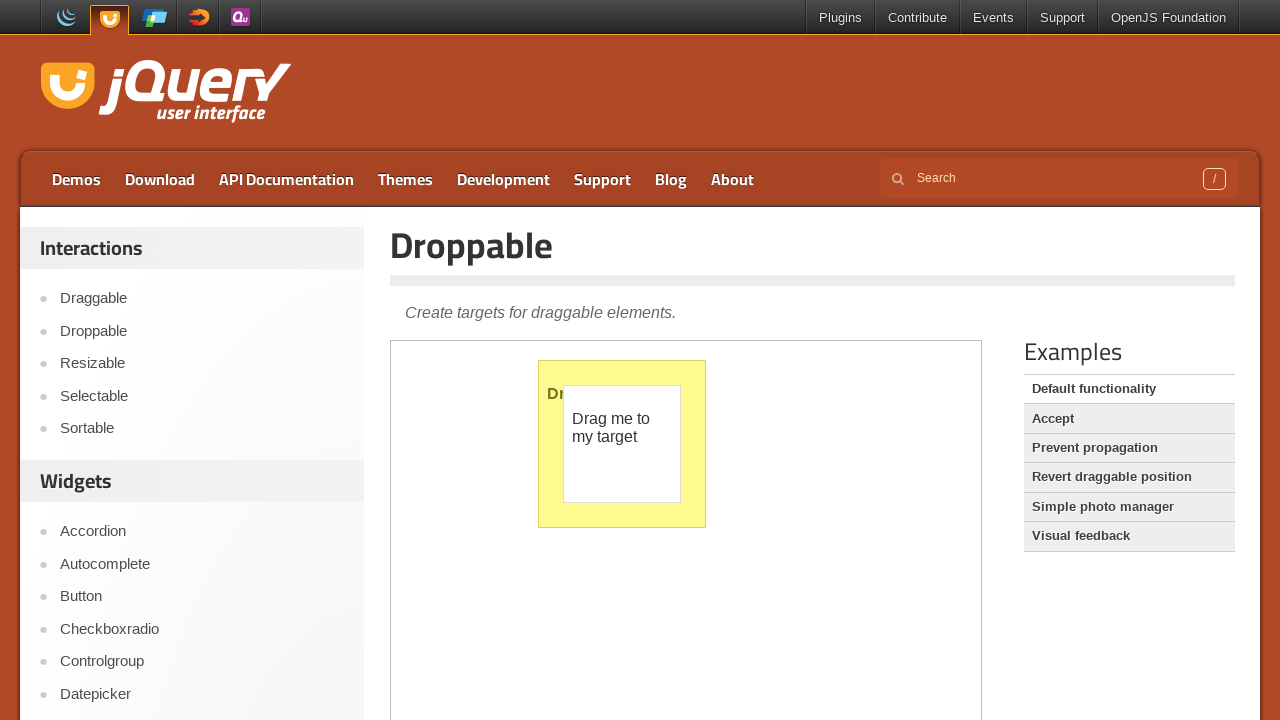